Opens a new browser tab and navigates to a different URL

Starting URL: https://www.livechennai.com/gold_silverrate.asp

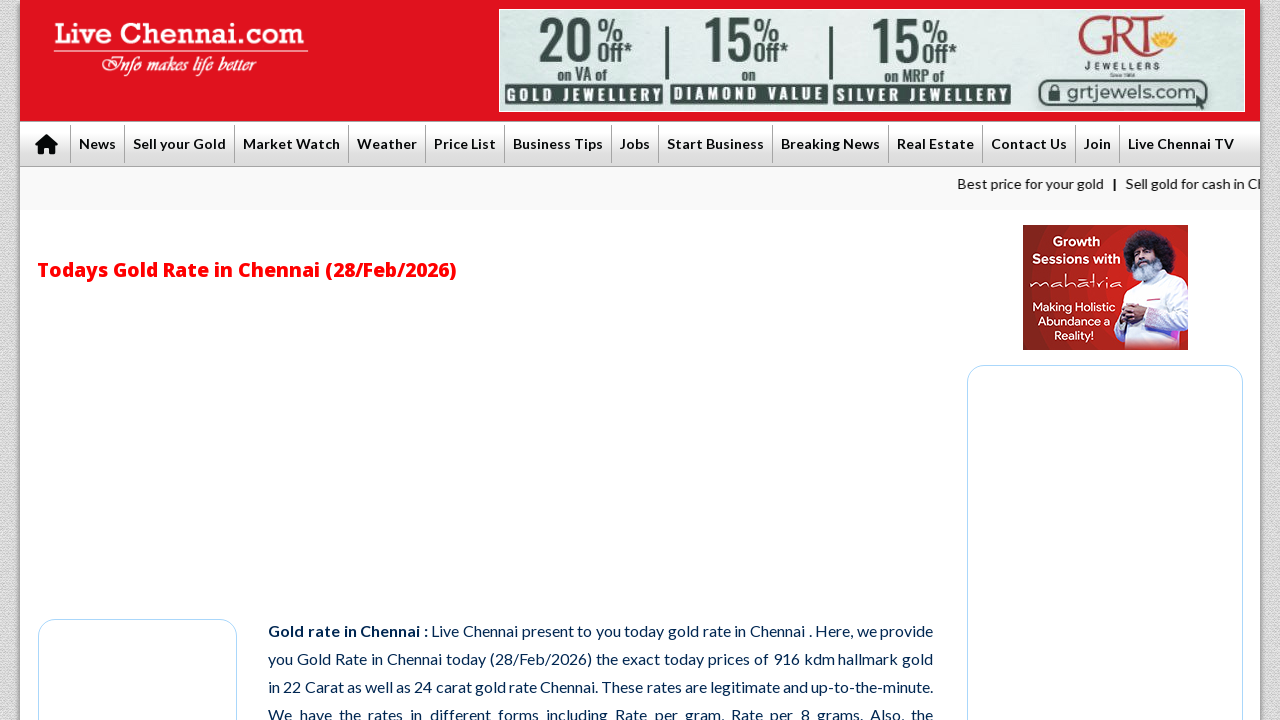

Opened a new browser tab
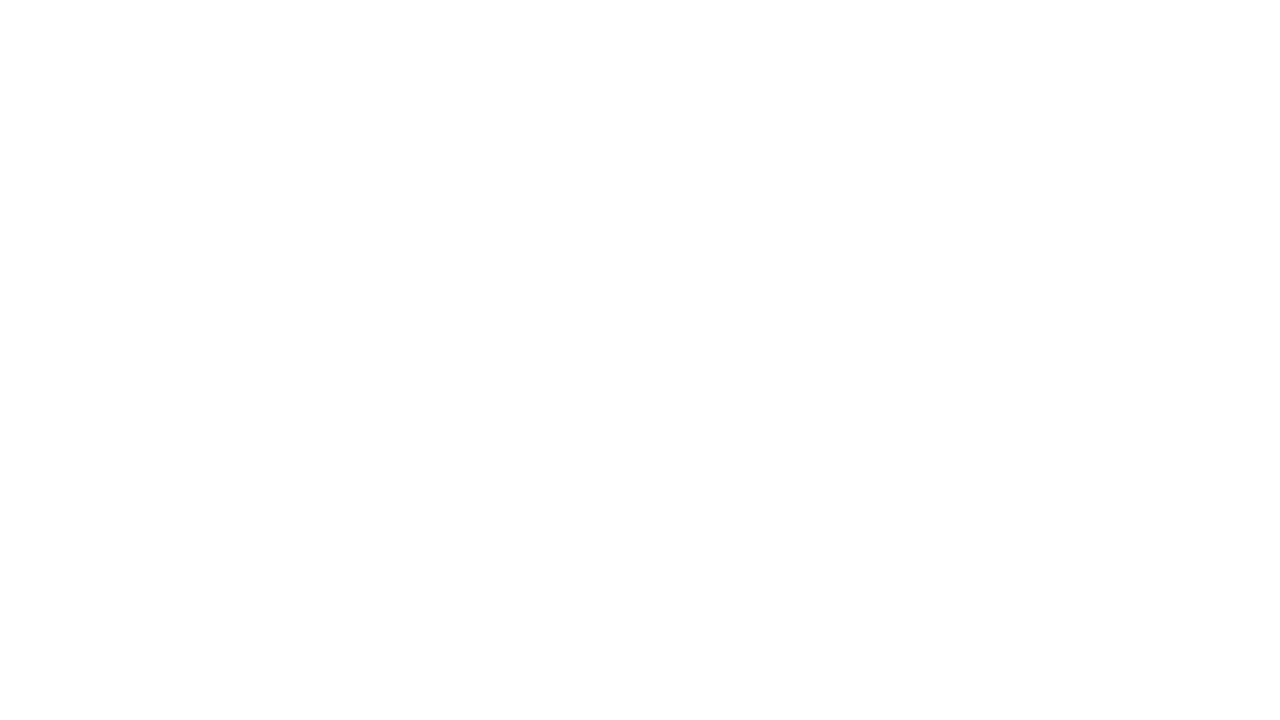

Navigated to https://www.canada411.ca/ in new tab
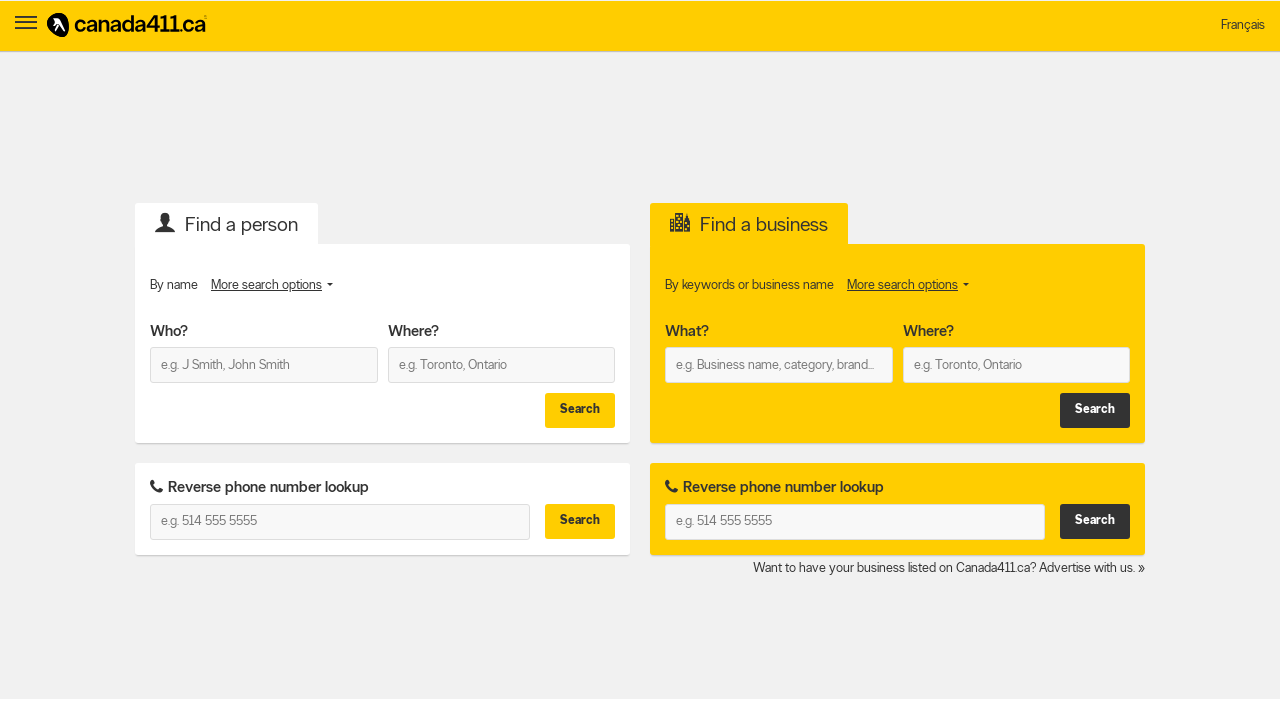

Page loaded successfully (domcontentloaded state reached)
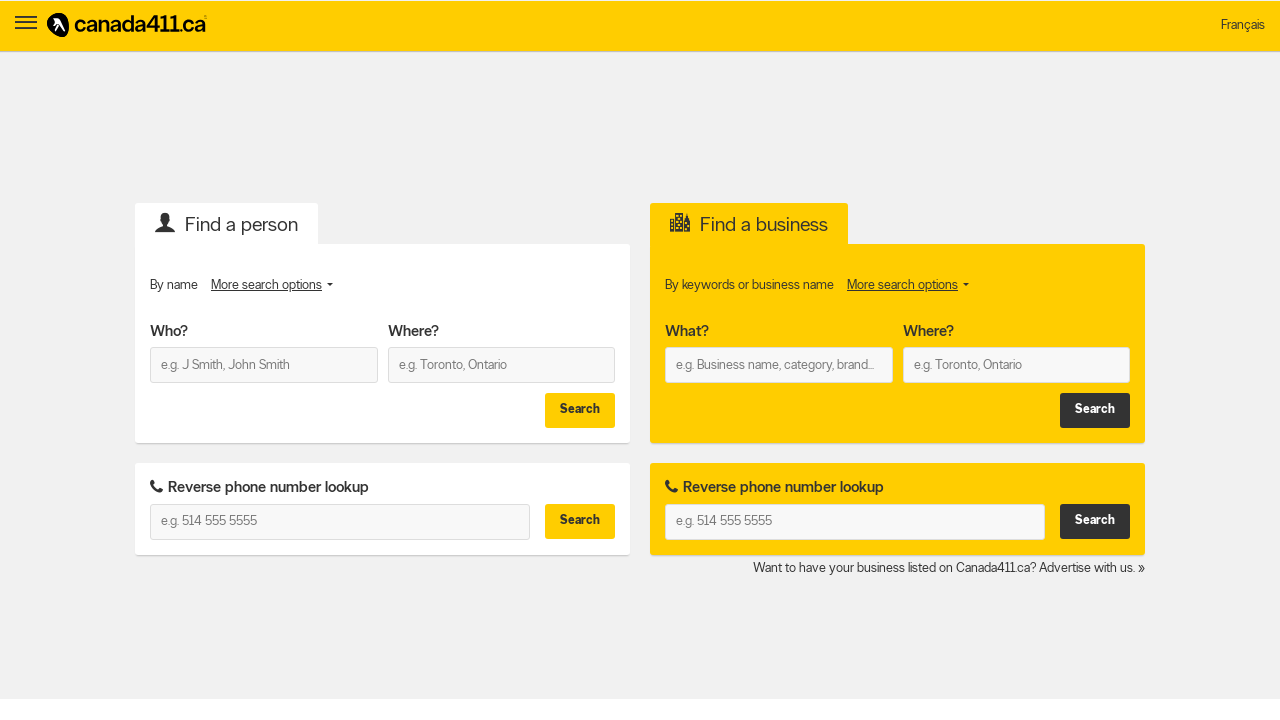

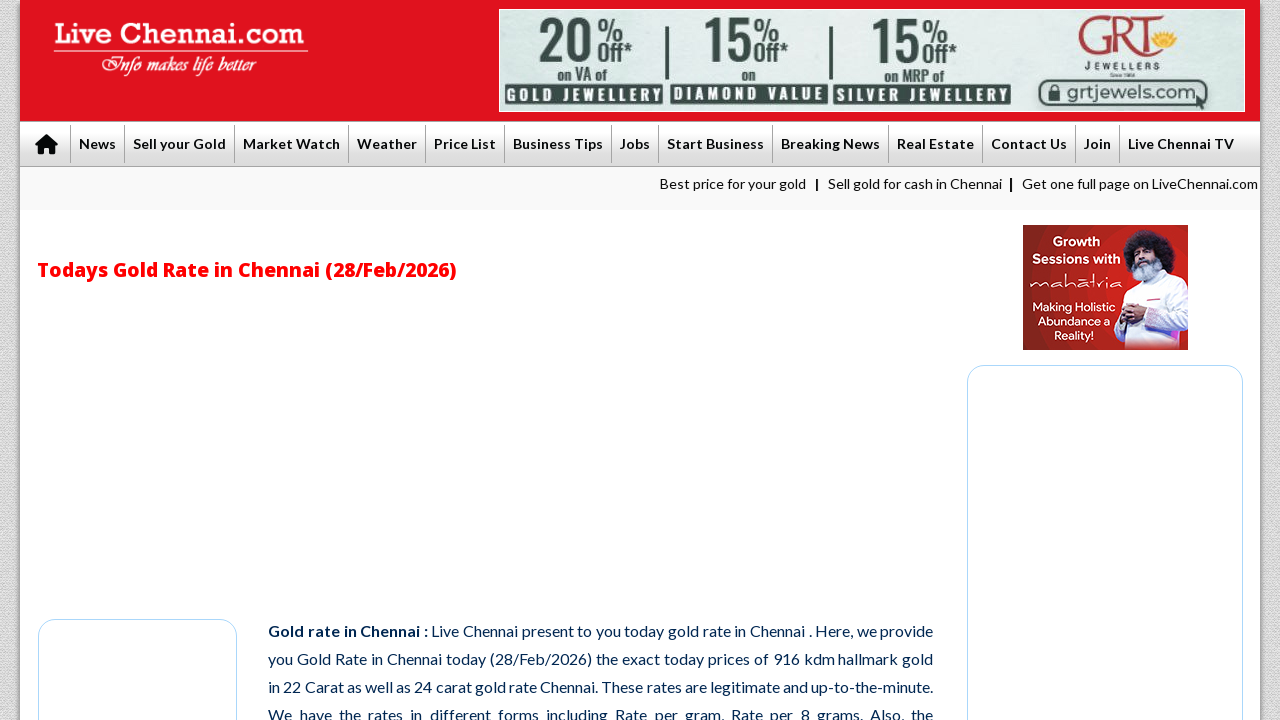